Tests form submission on Angular practice page by filling out email, password, name fields, selecting checkboxes and dropdown options, then submitting the form and verifying success message

Starting URL: https://rahulshettyacademy.com/angularpractice/

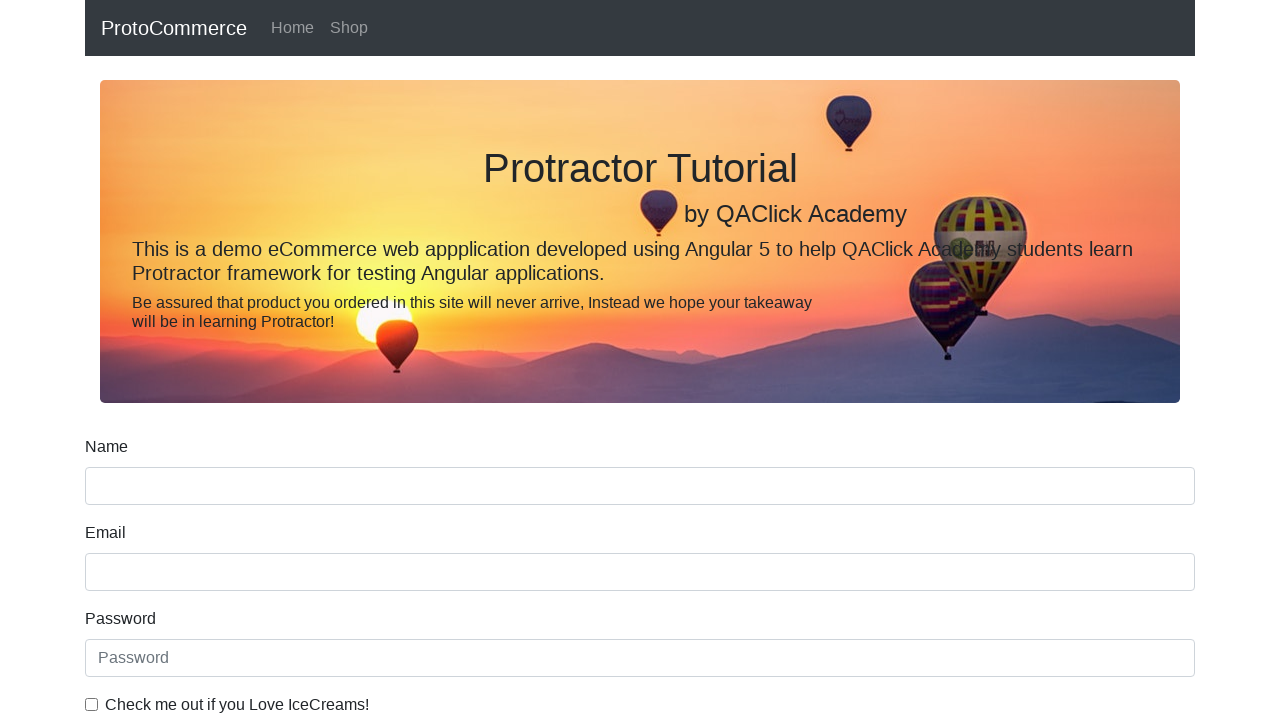

Filled email field with 'Hello@gmail.com' on input[name='email']
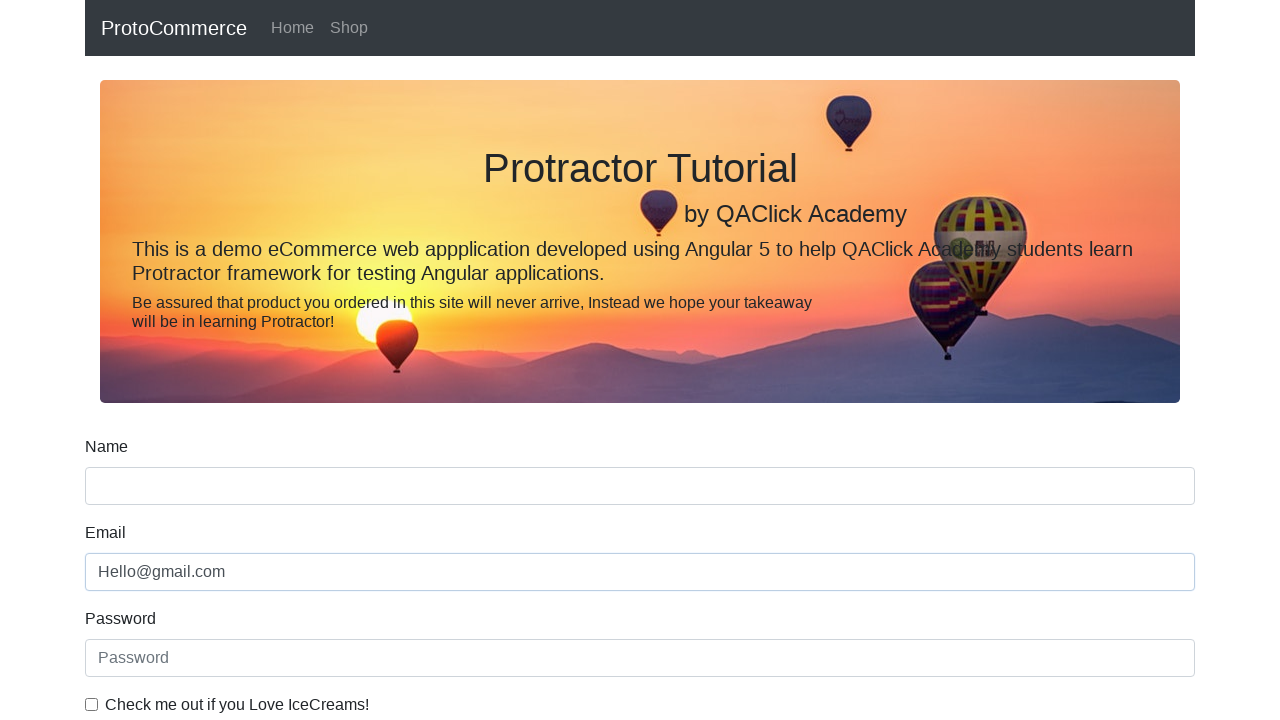

Filled password field with 'Test@123' on #exampleInputPassword1
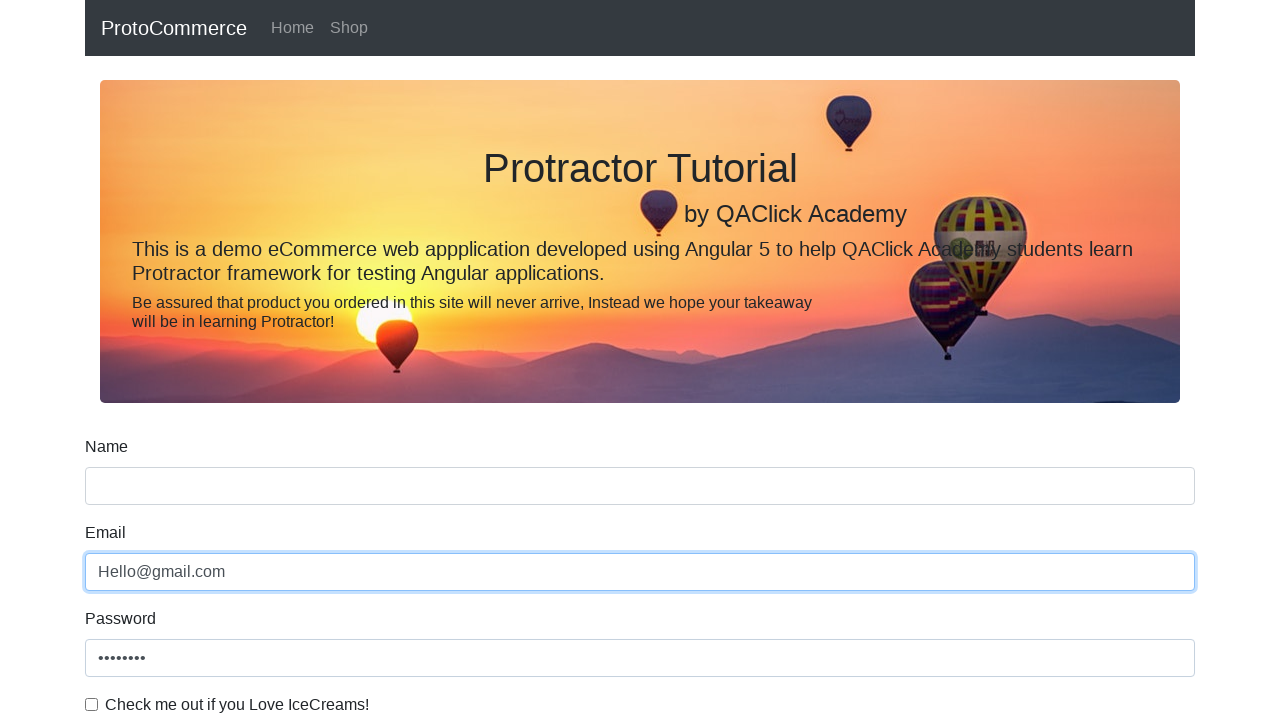

Checked the example checkbox at (92, 704) on #exampleCheck1
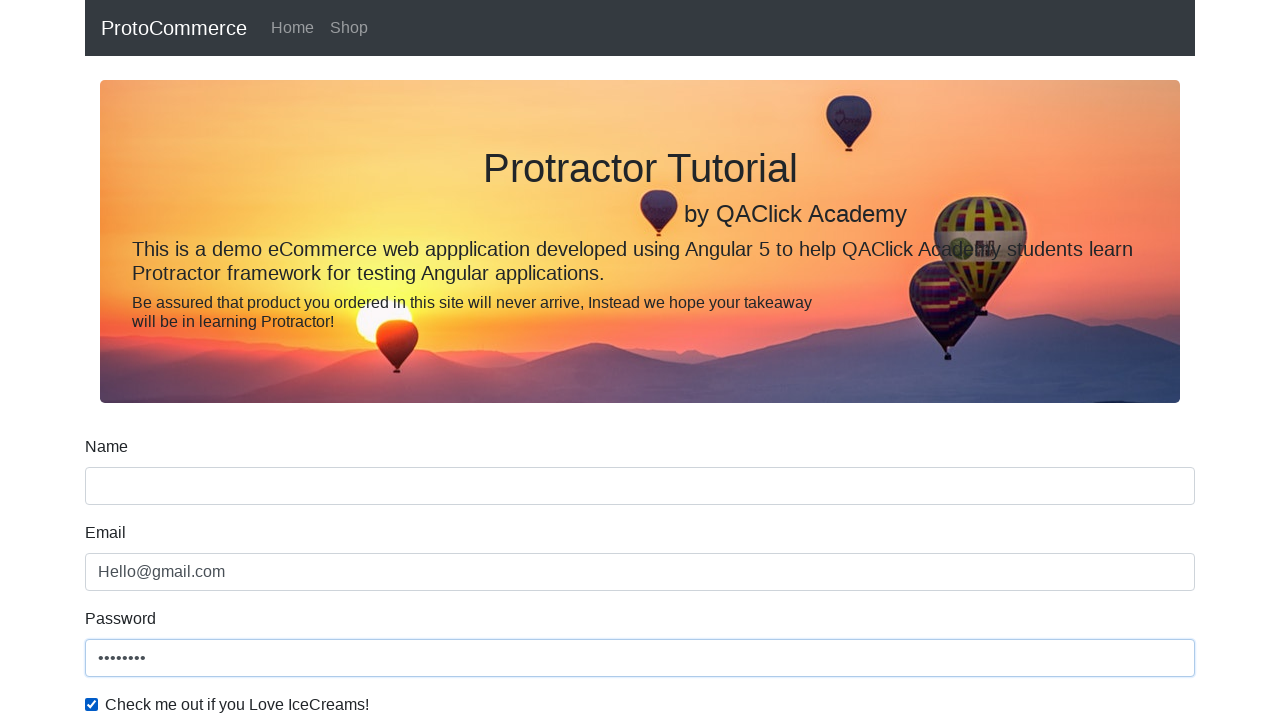

Filled name field with 'Ashish' on input[name='name']
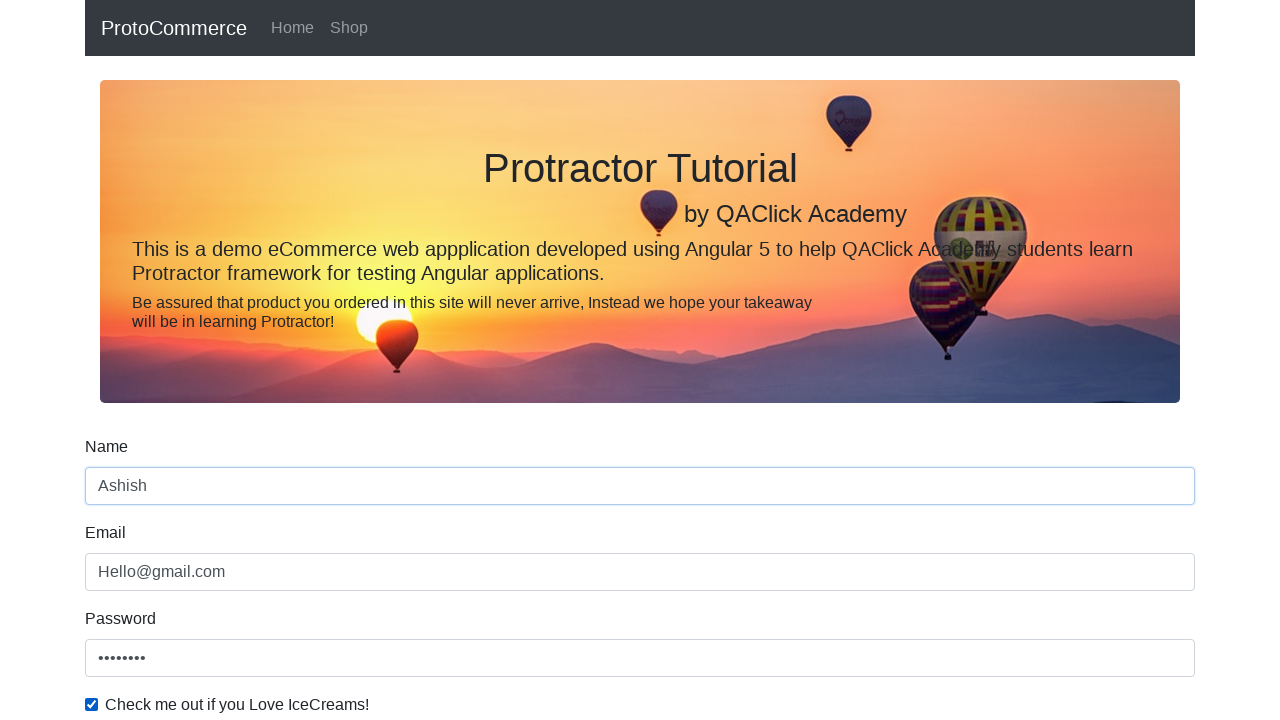

Selected 'Male' from gender dropdown on #exampleFormControlSelect1
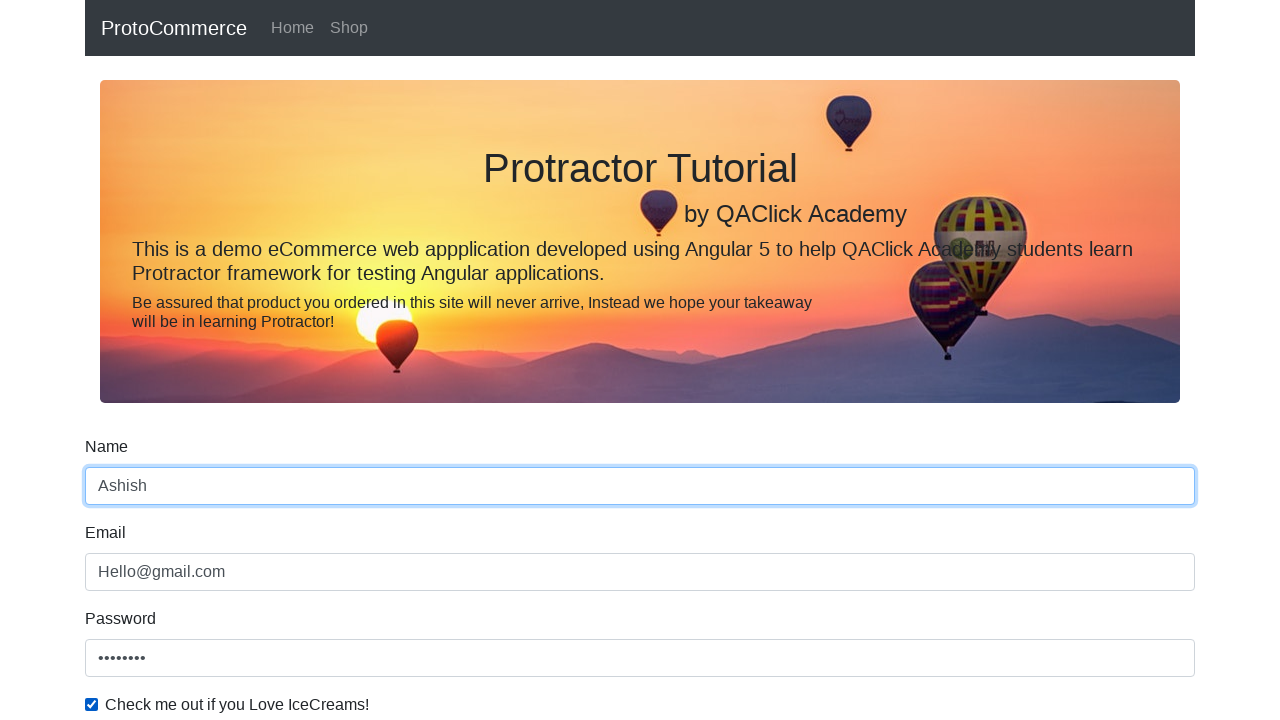

Clicked submit button to submit the form at (123, 491) on input[type='submit']
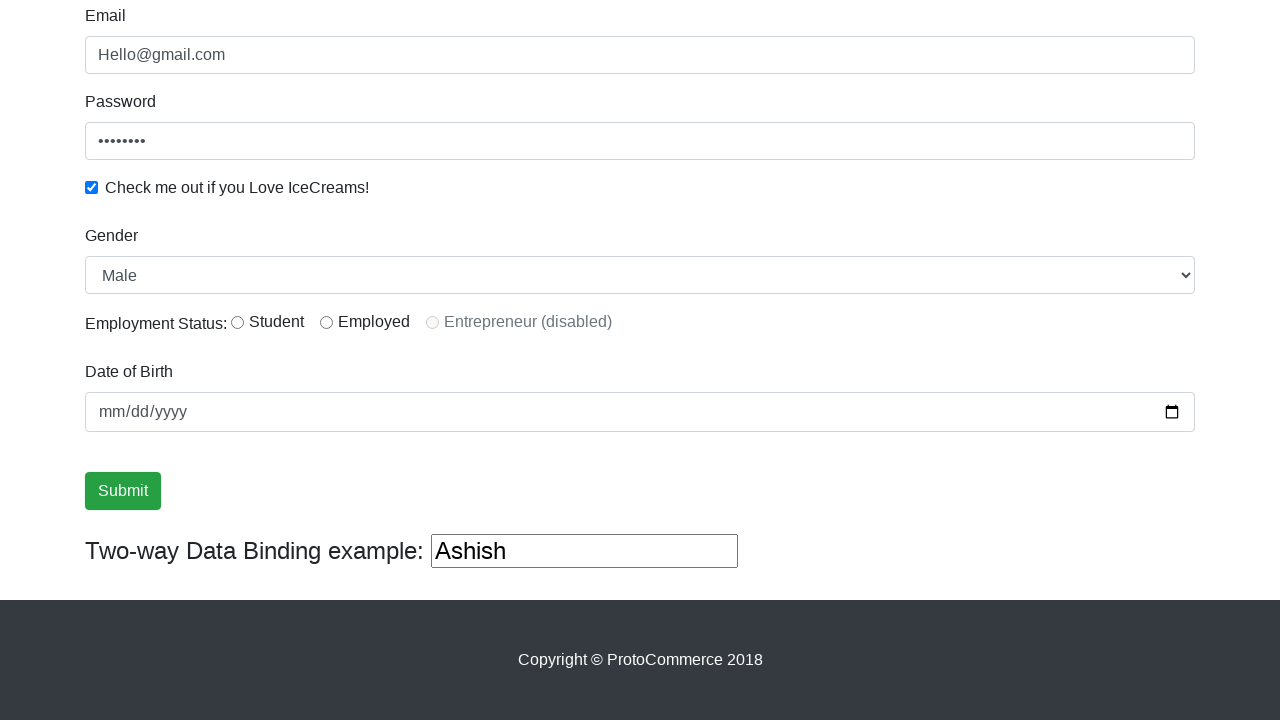

Success message appeared
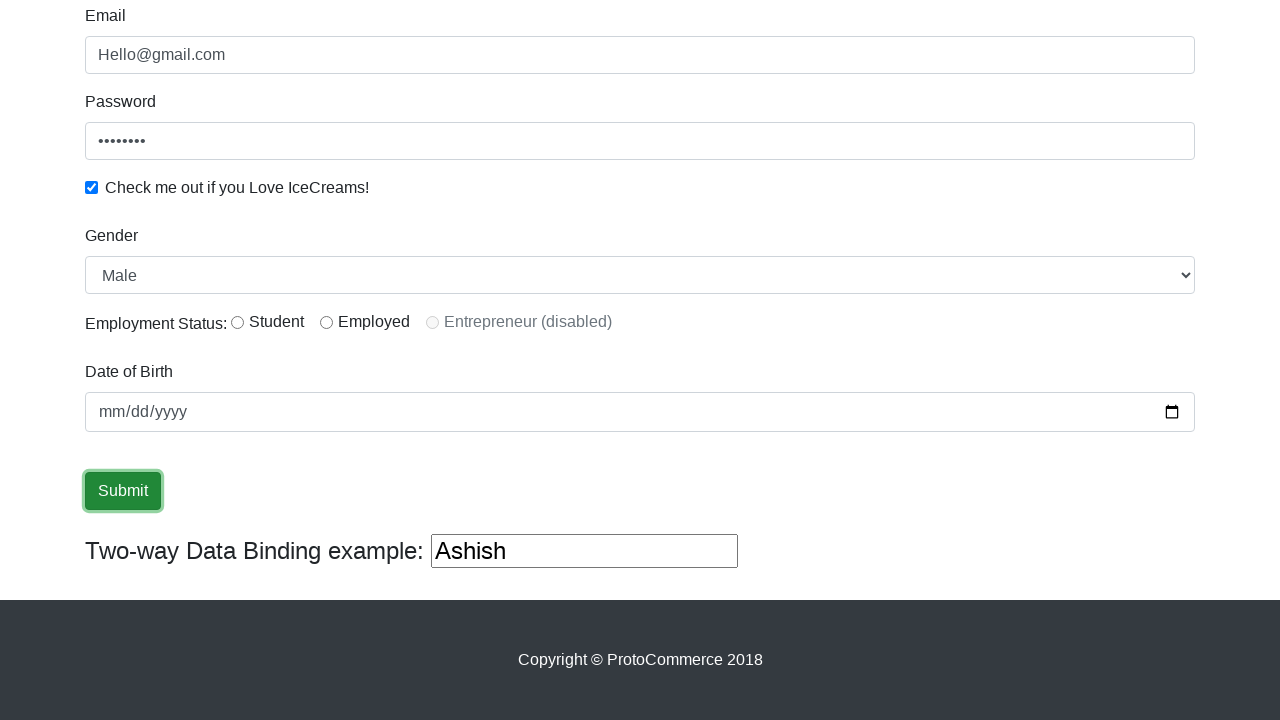

Retrieved success message text: '
                    ×
                    Success! The Form has been submitted successfully!.
                  '
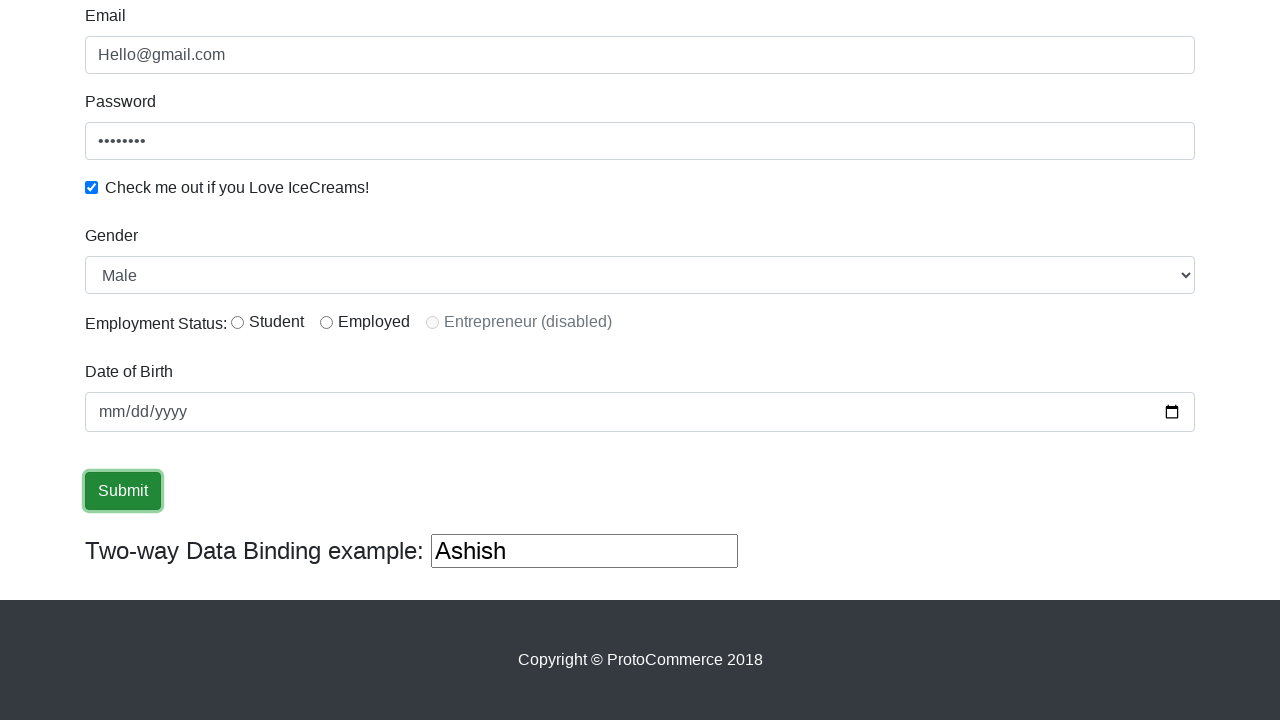

Verified that success message contains 'success'
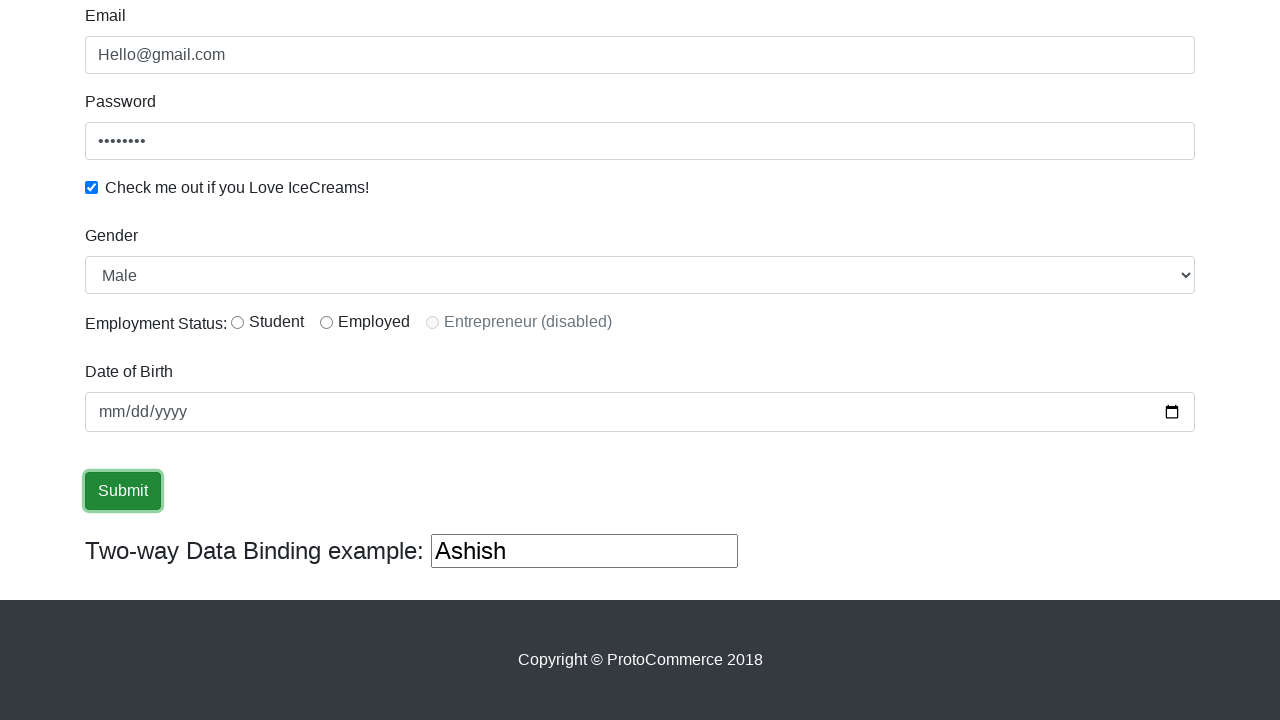

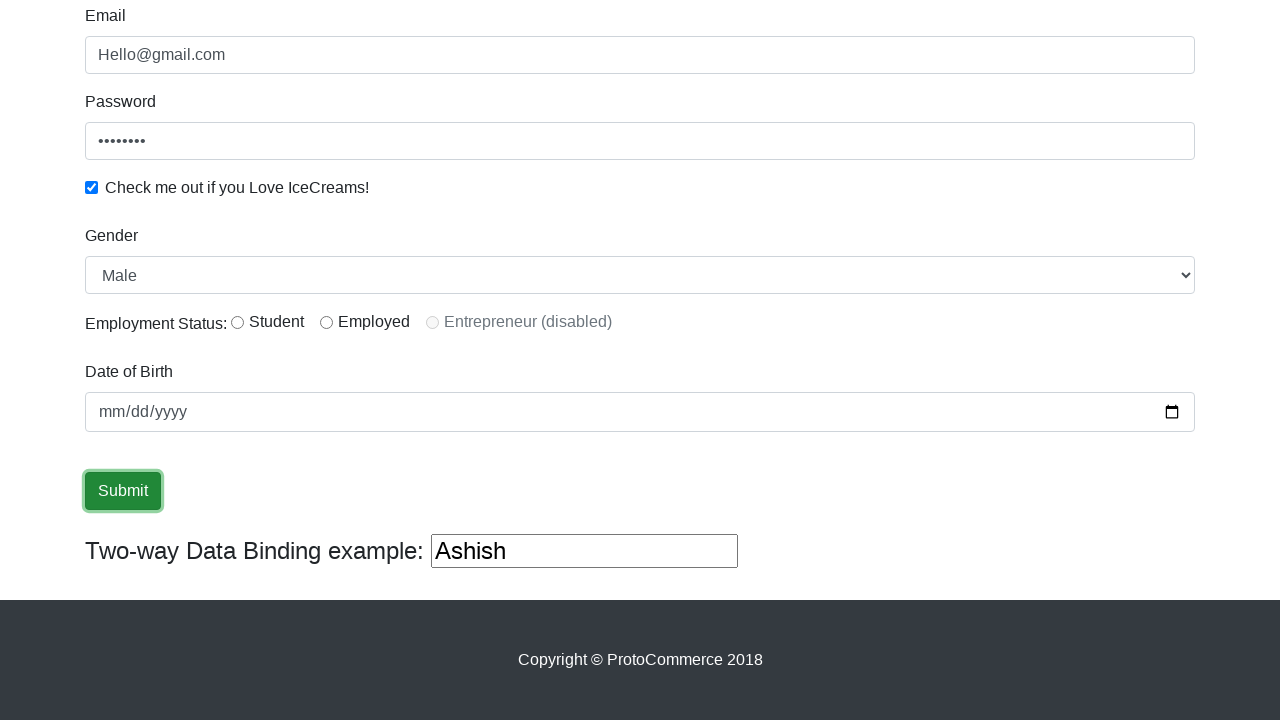